Tests navigation to the Page Object Model documentation article on the Playwright website

Starting URL: https://playwright.dev/

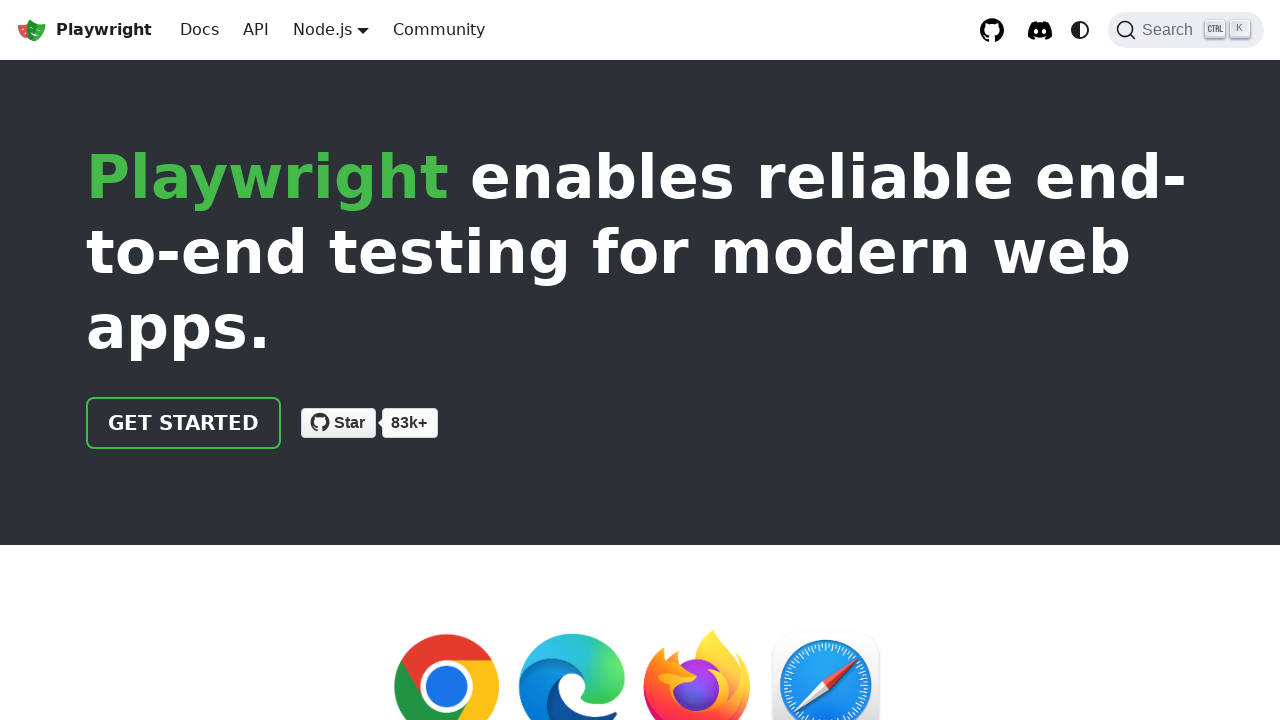

Clicked 'Get started' link to navigate to documentation at (184, 423) on a:has-text('Get started')
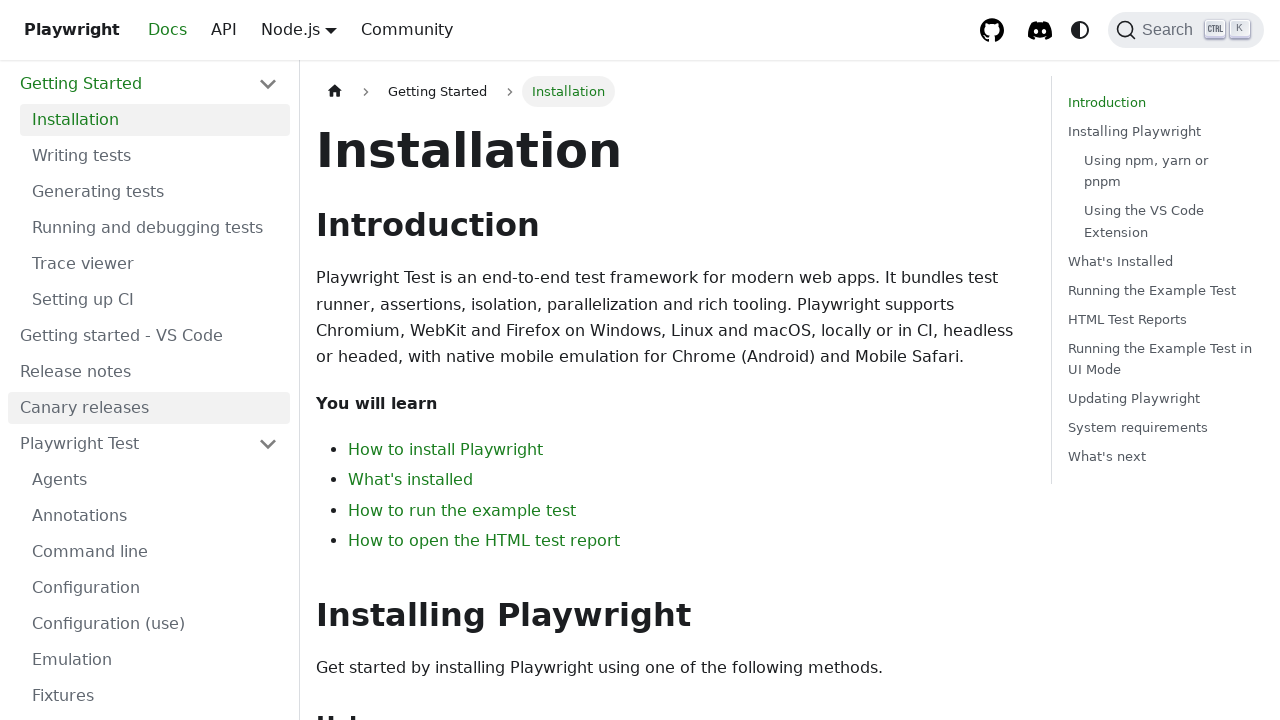

Documentation page loaded with article content
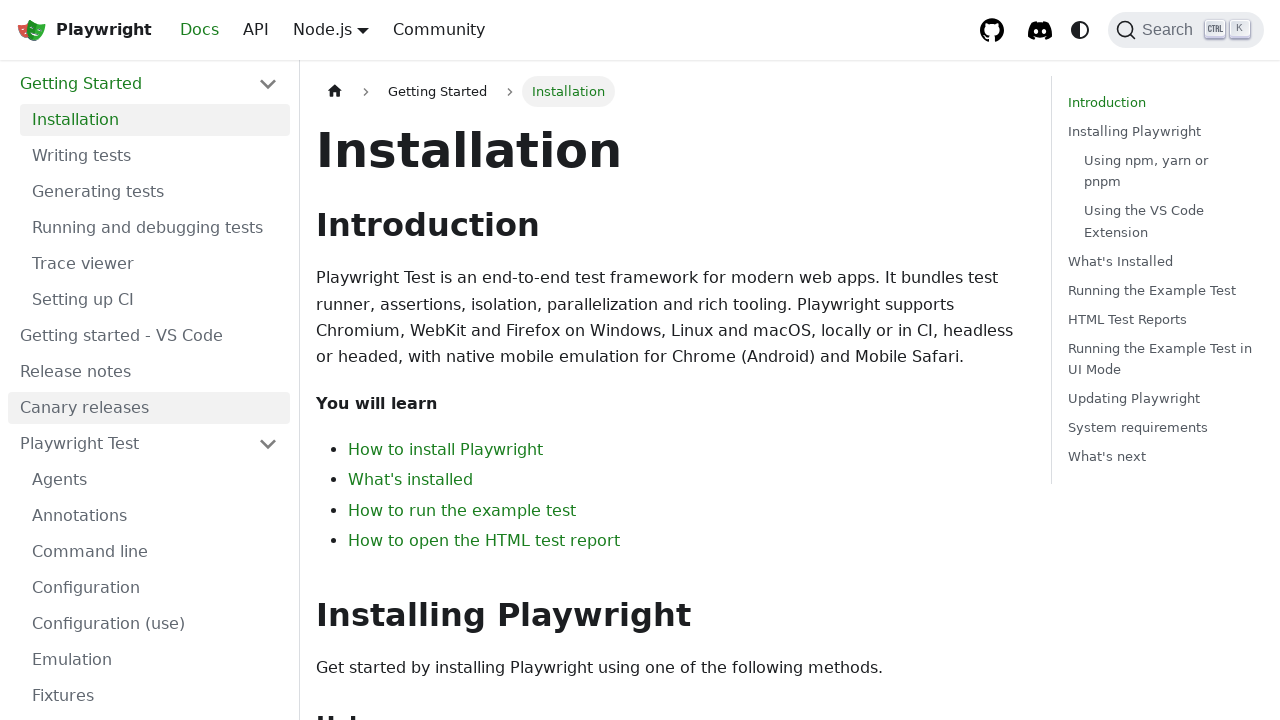

Clicked 'Page object models' link to navigate to POM article at (155, 390) on a:has-text('Page object models')
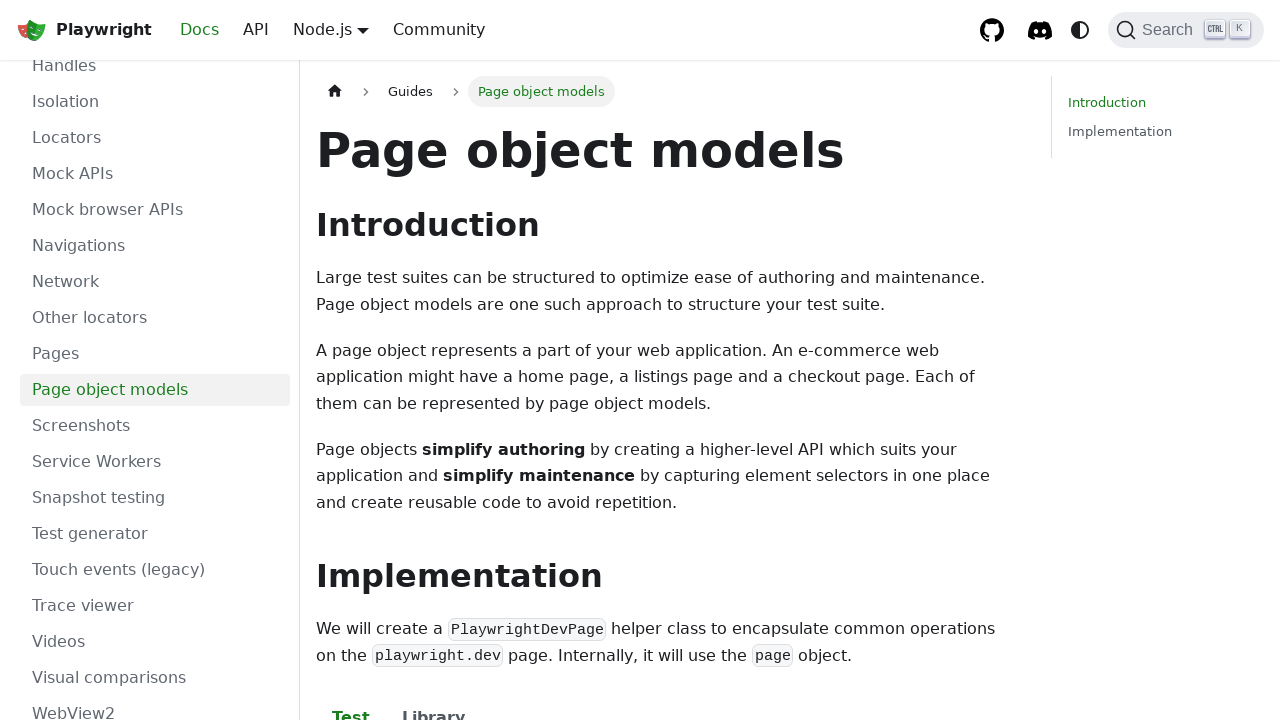

Page Object Model article loaded successfully
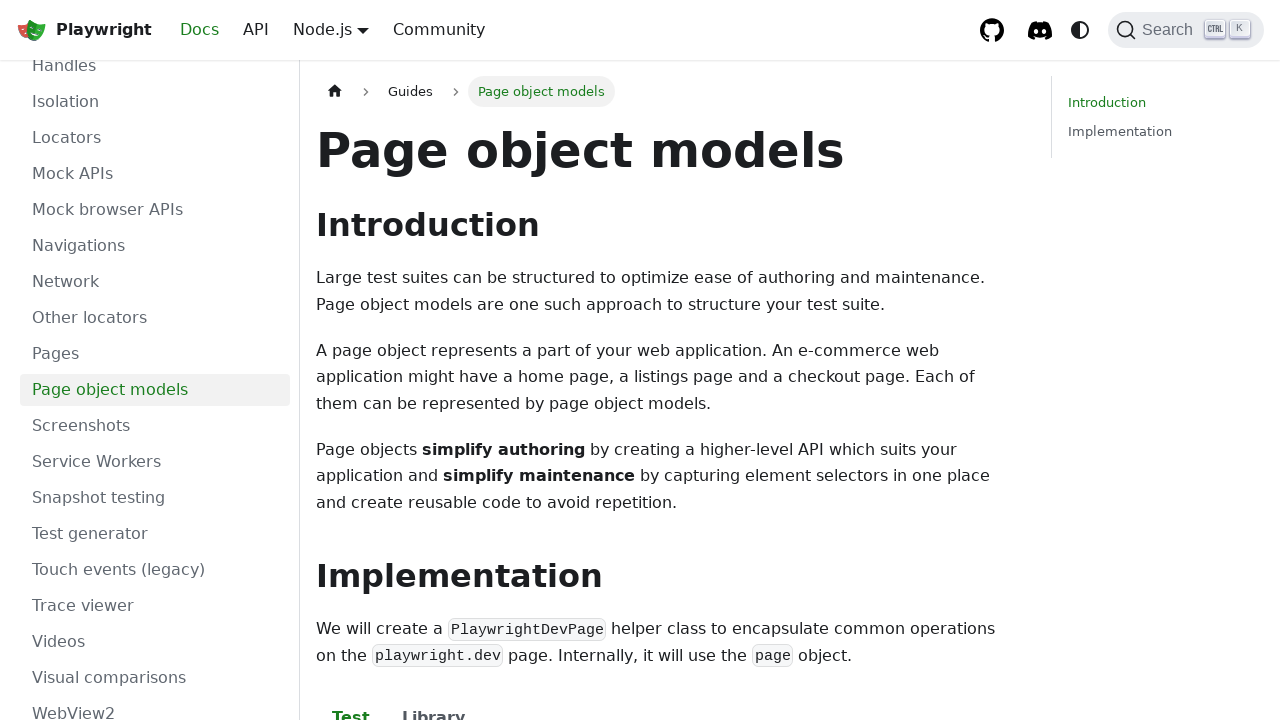

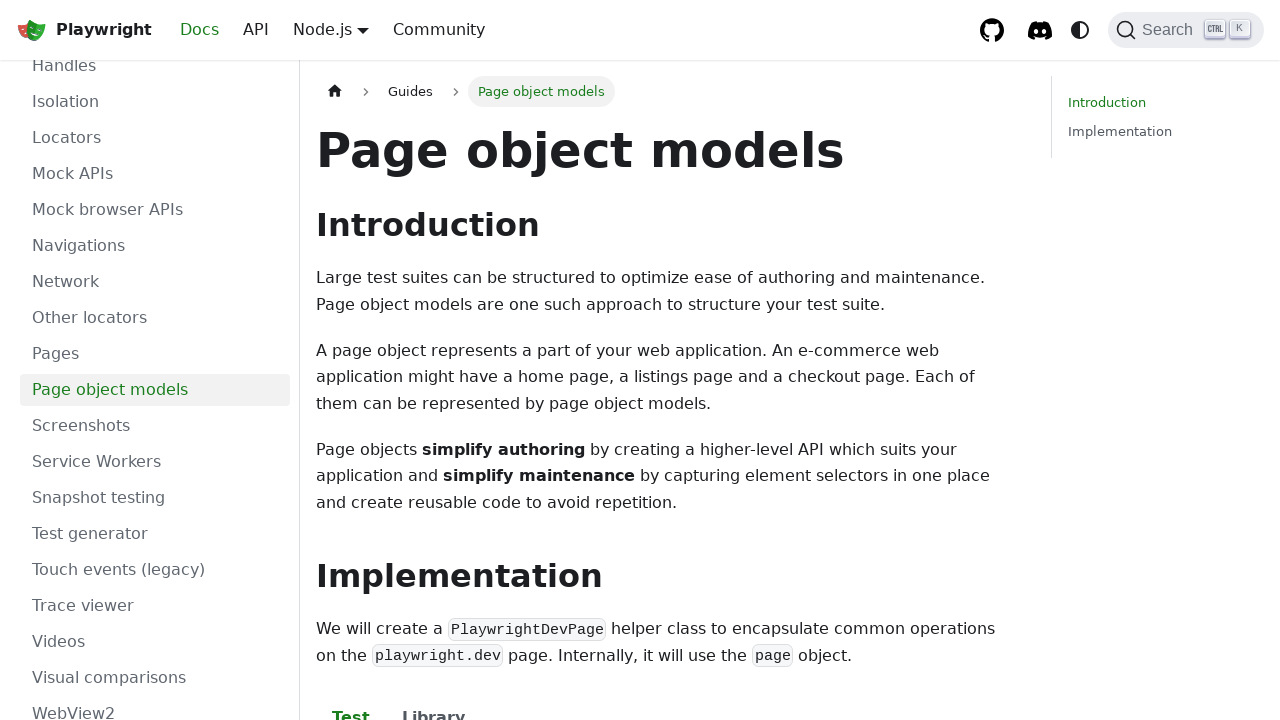